Automatically plays the 2048 game by sending arrow key combinations in a loop until the game ends

Starting URL: https://play2048.co/

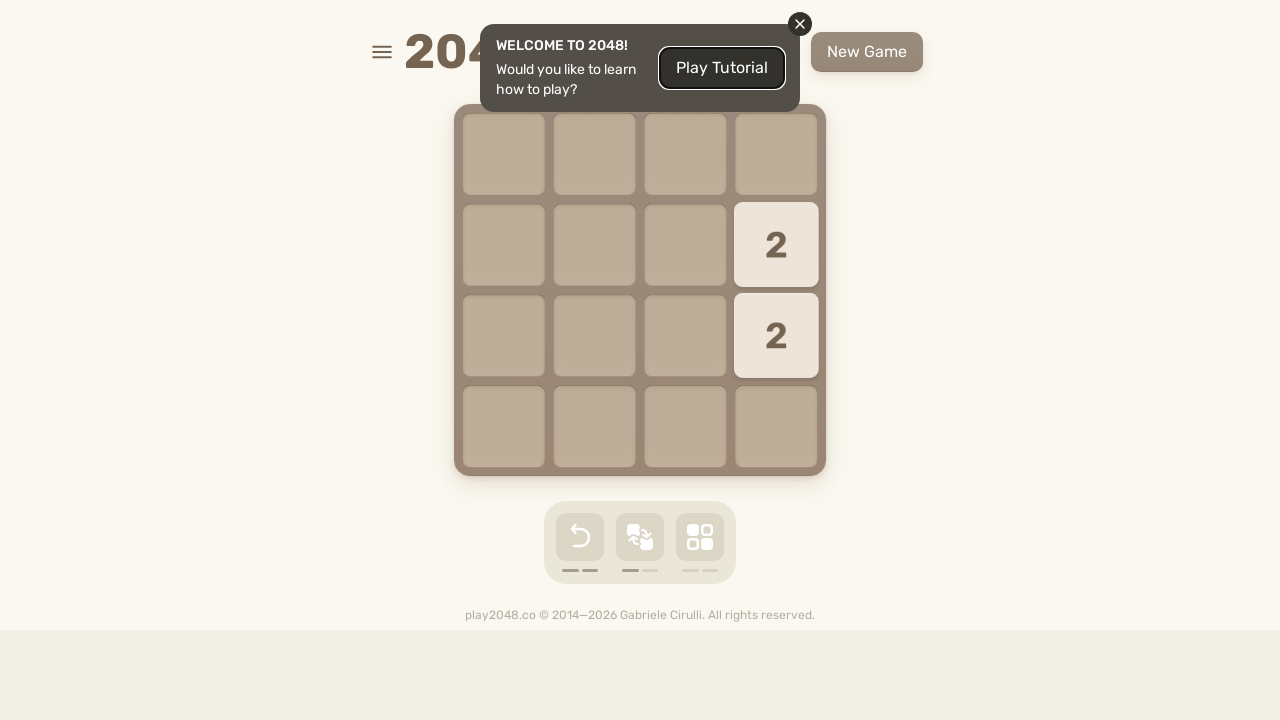

Navigated to 2048 game at https://play2048.co/
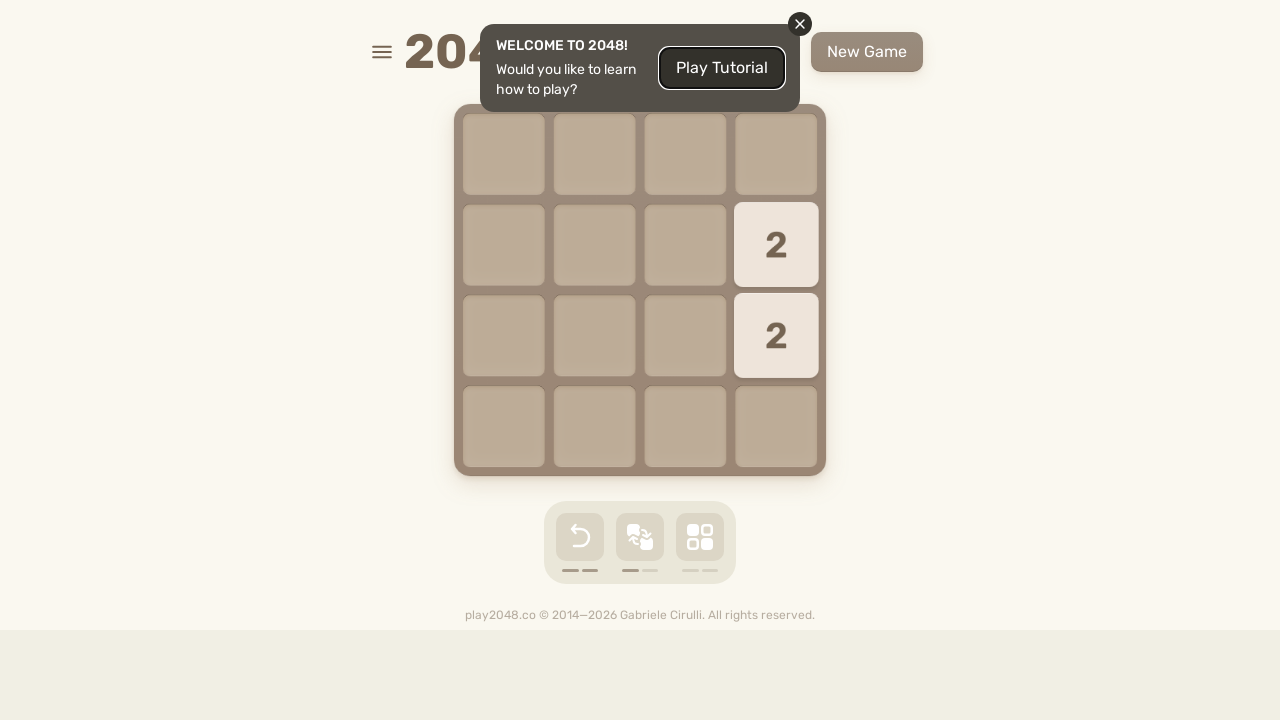

Located HTML element to send keyboard inputs to
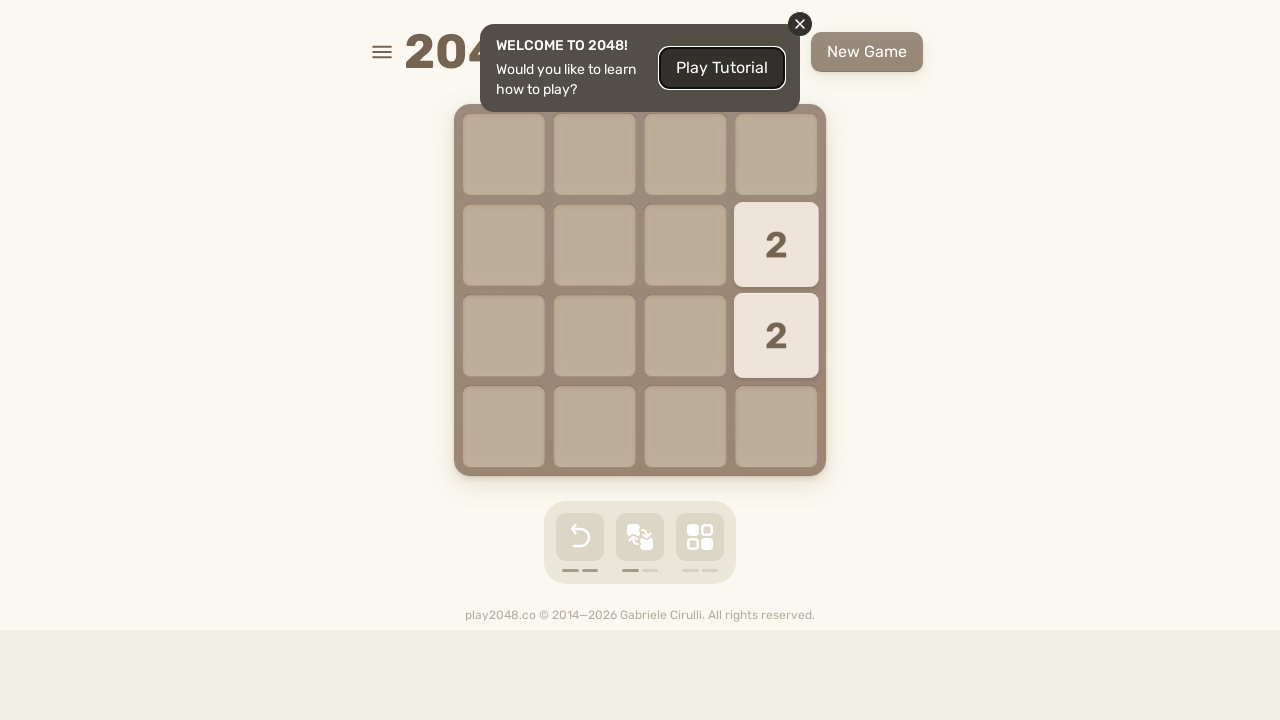

Sent ArrowUp key press (round 1) on html
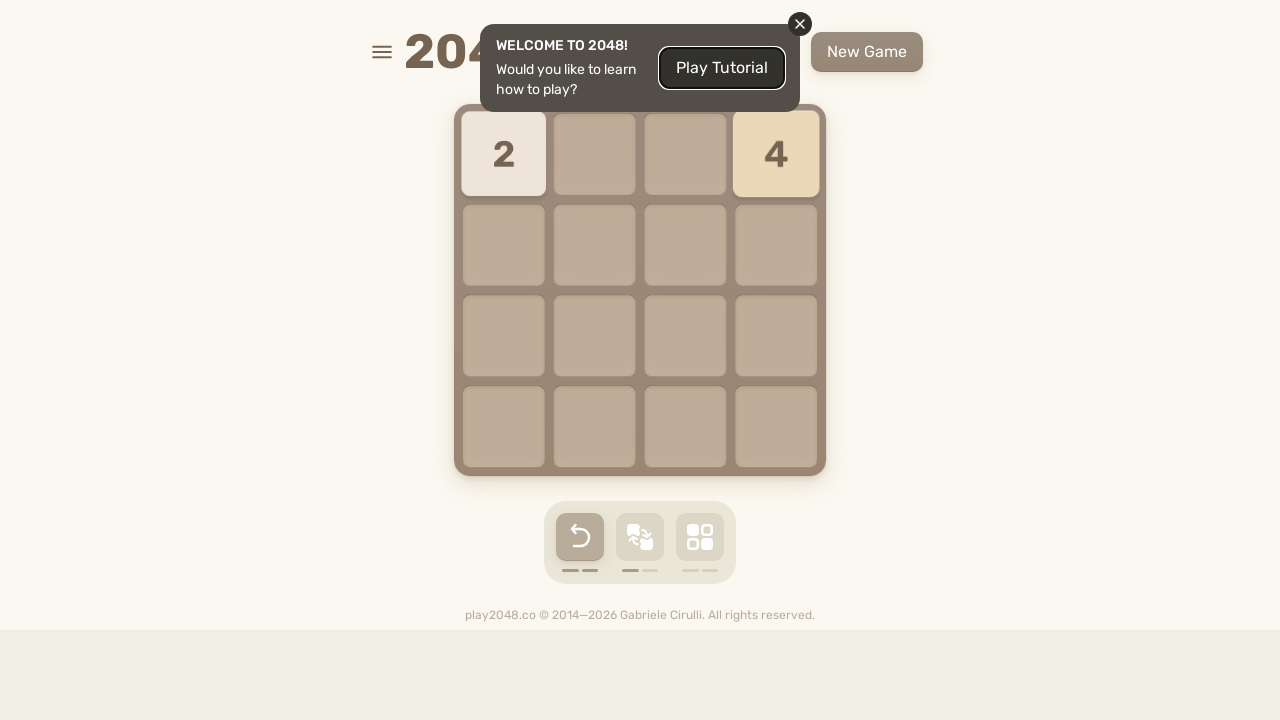

Sent ArrowRight key press (round 1) on html
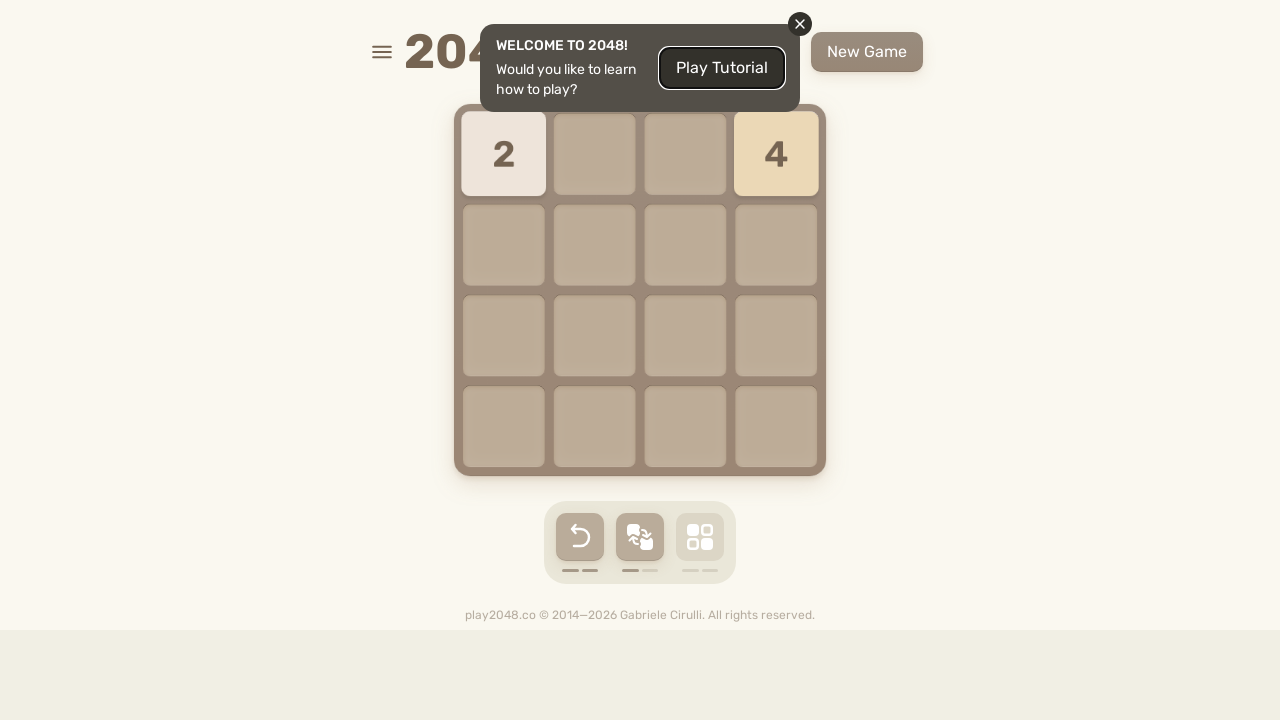

Sent ArrowDown key press (round 1) on html
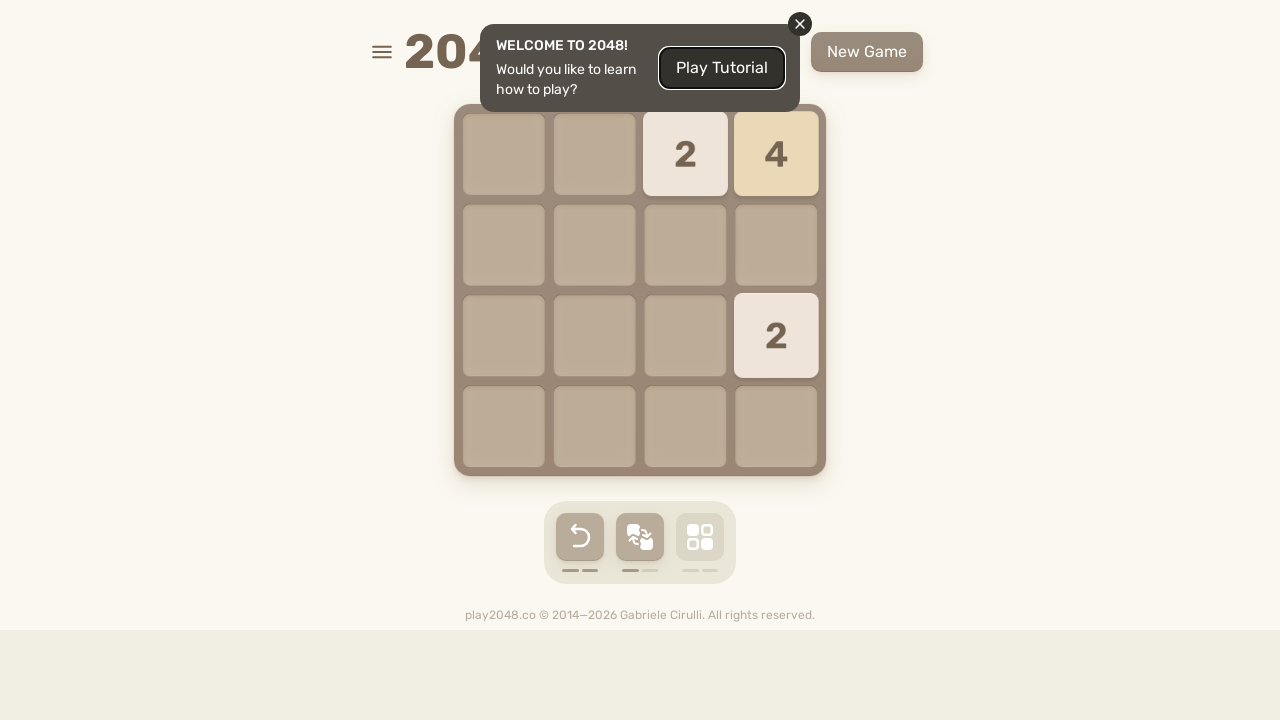

Sent ArrowLeft key press (round 1) on html
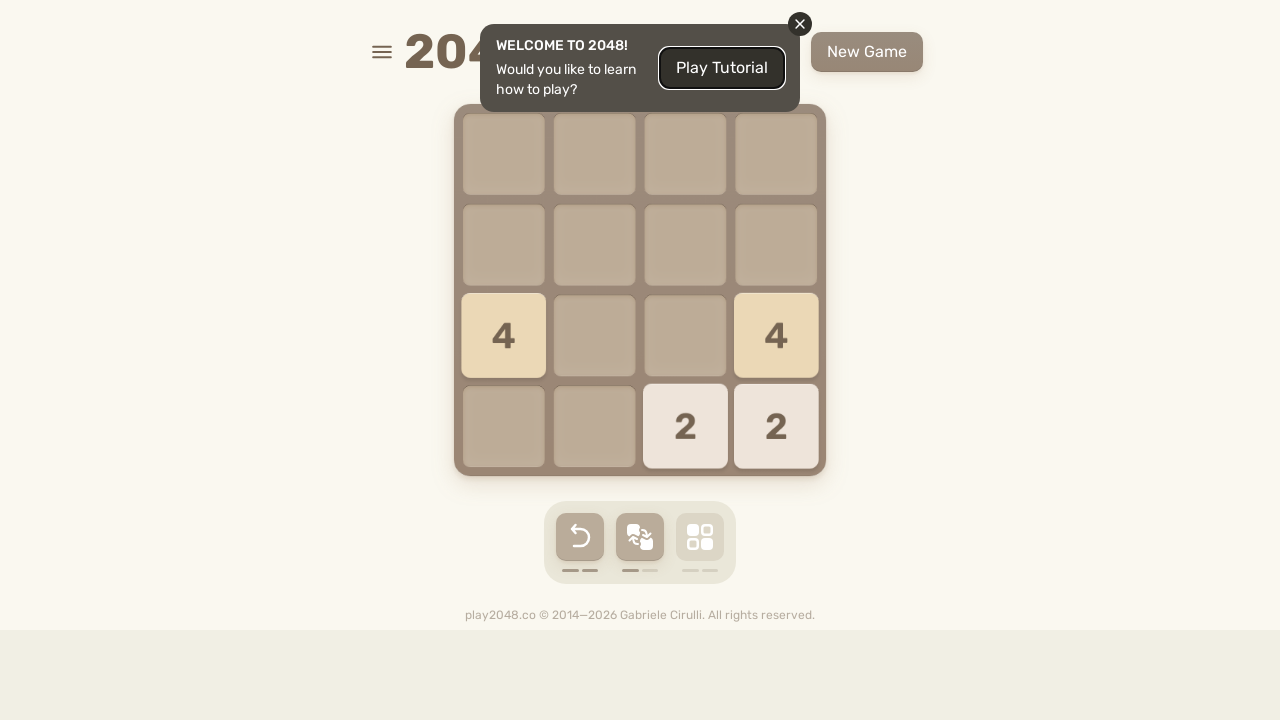

Sent ArrowUp key press (round 2) on html
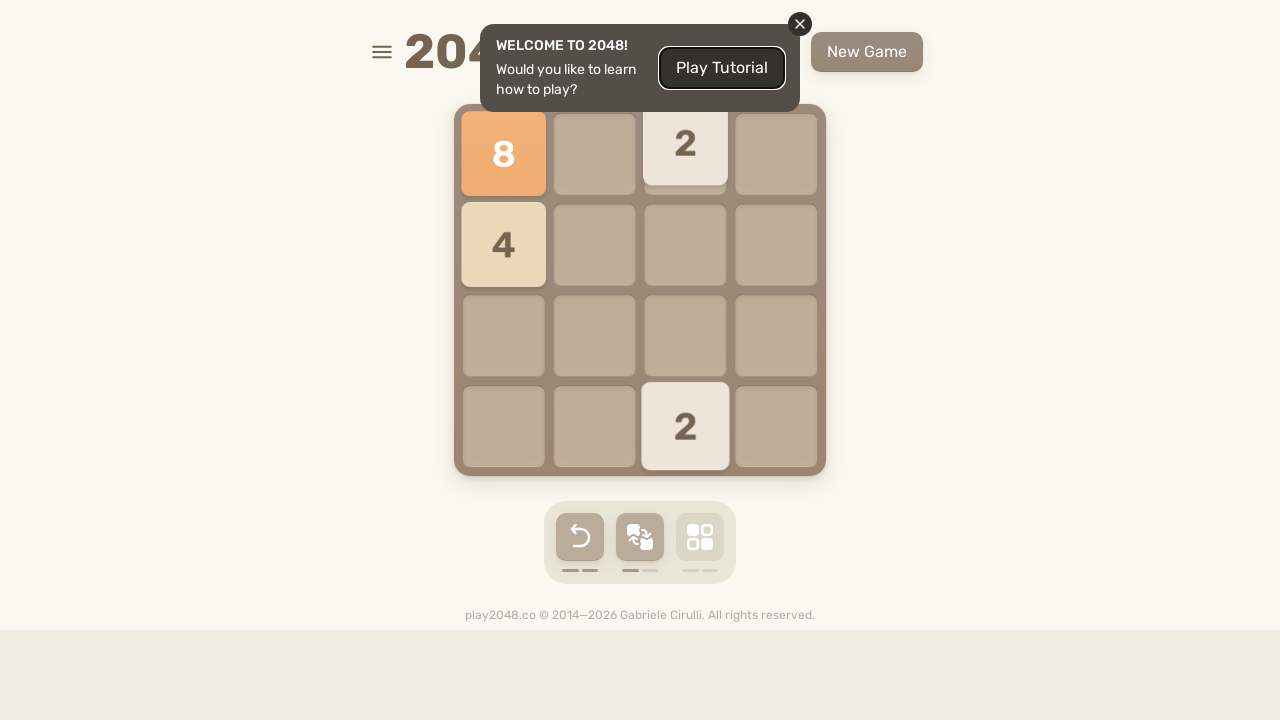

Sent ArrowRight key press (round 2) on html
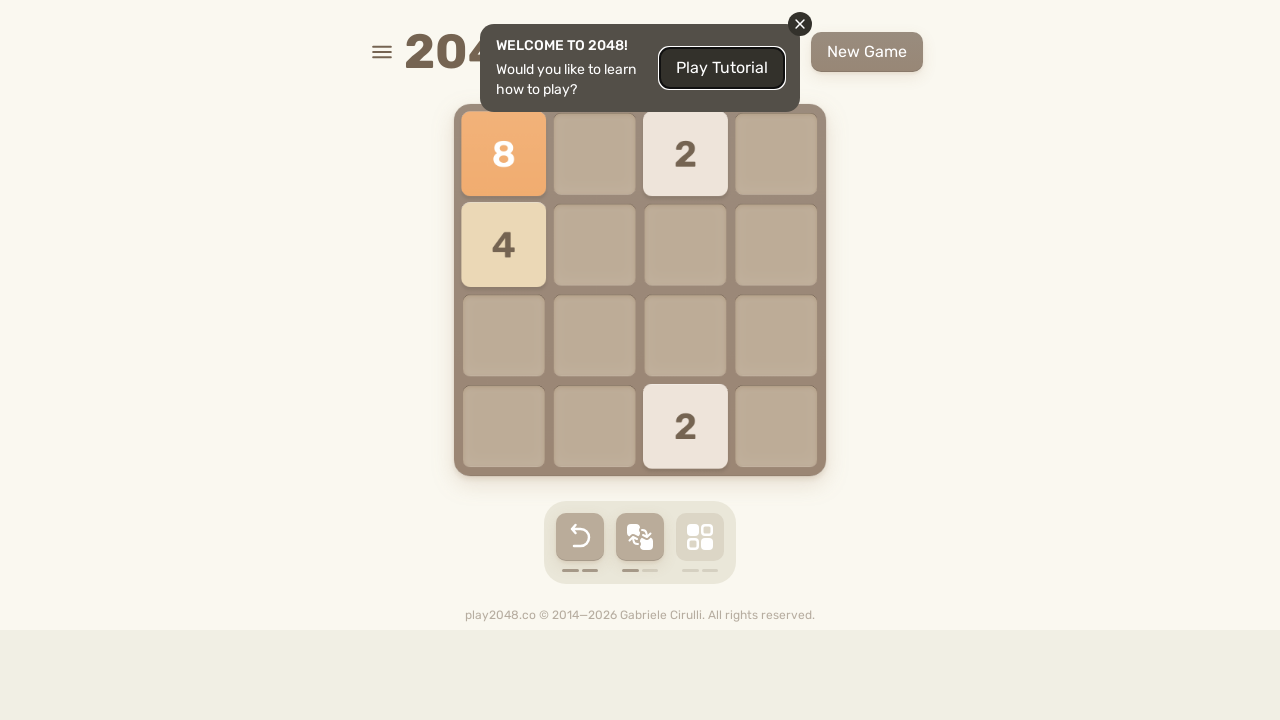

Sent ArrowDown key press (round 2) on html
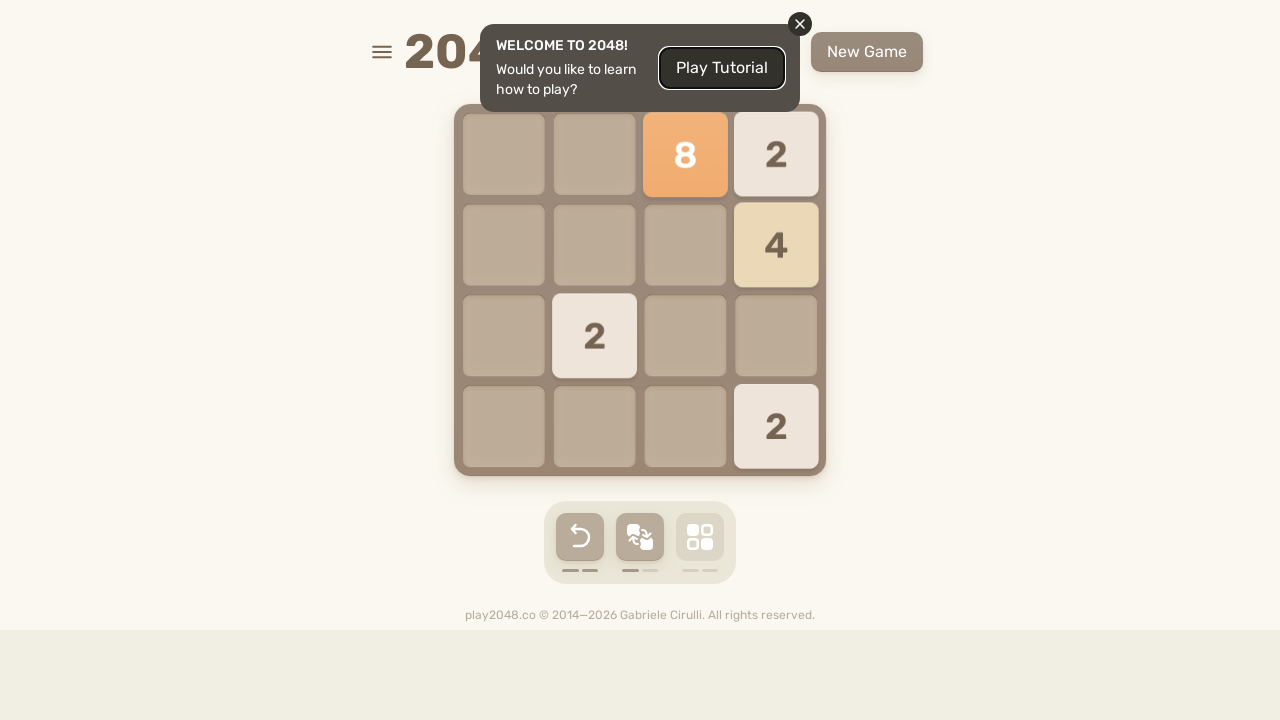

Sent ArrowLeft key press (round 2) on html
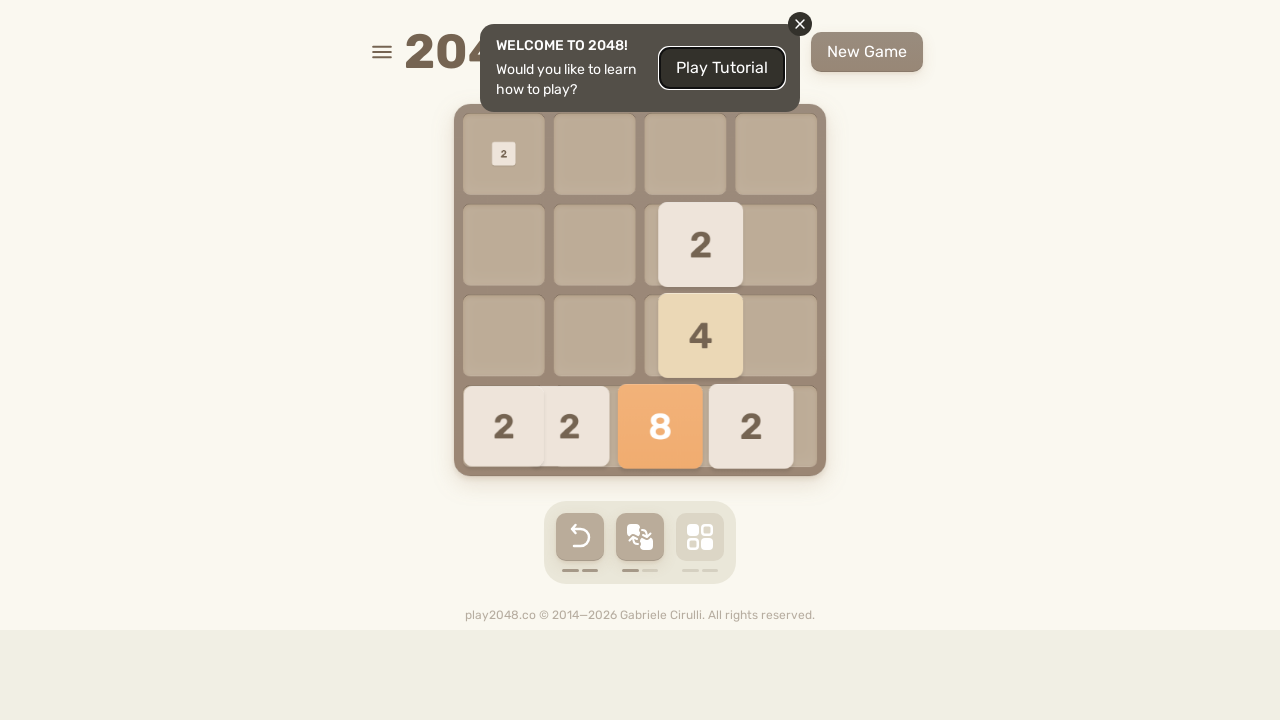

Sent ArrowUp key press (round 3) on html
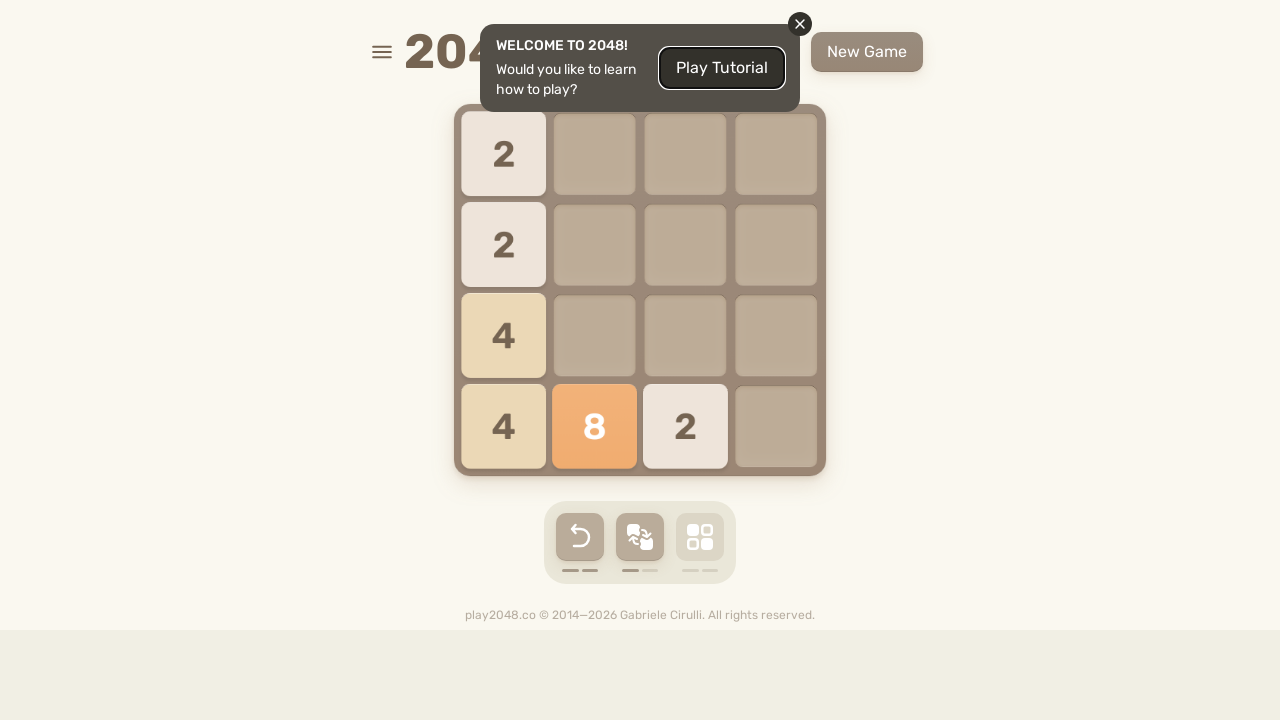

Sent ArrowRight key press (round 3) on html
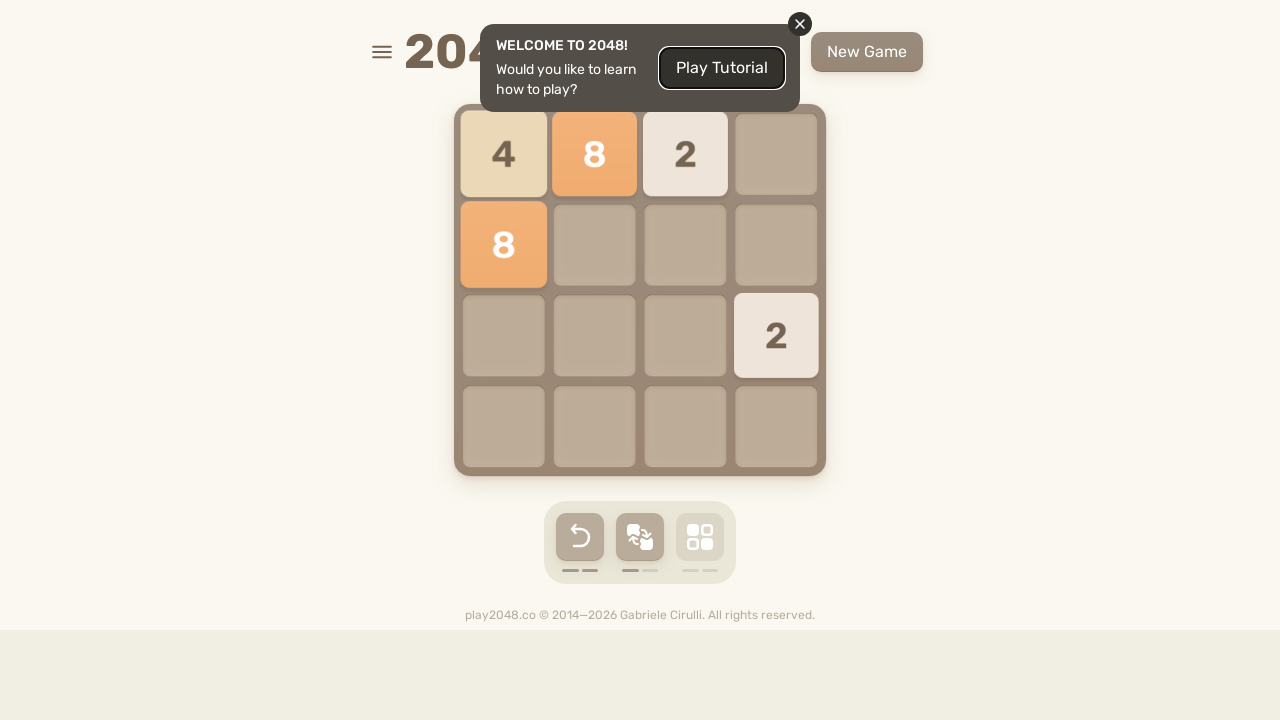

Sent ArrowDown key press (round 3) on html
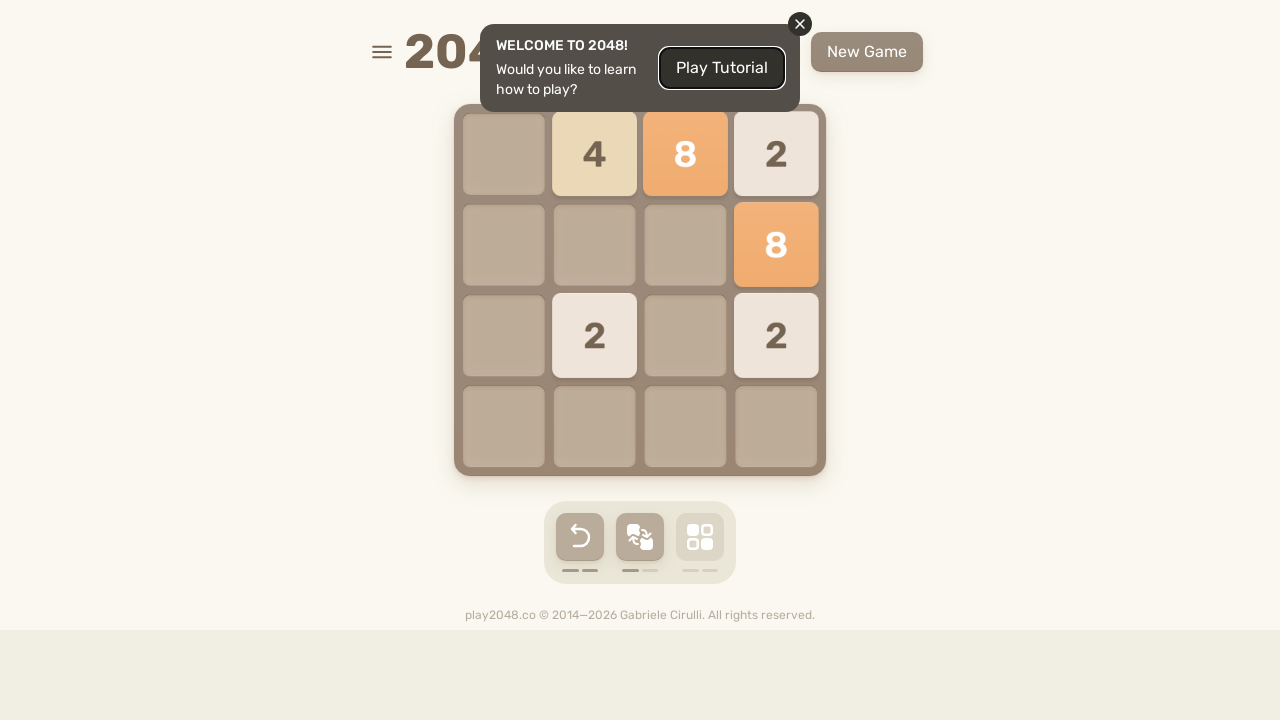

Sent ArrowLeft key press (round 3) on html
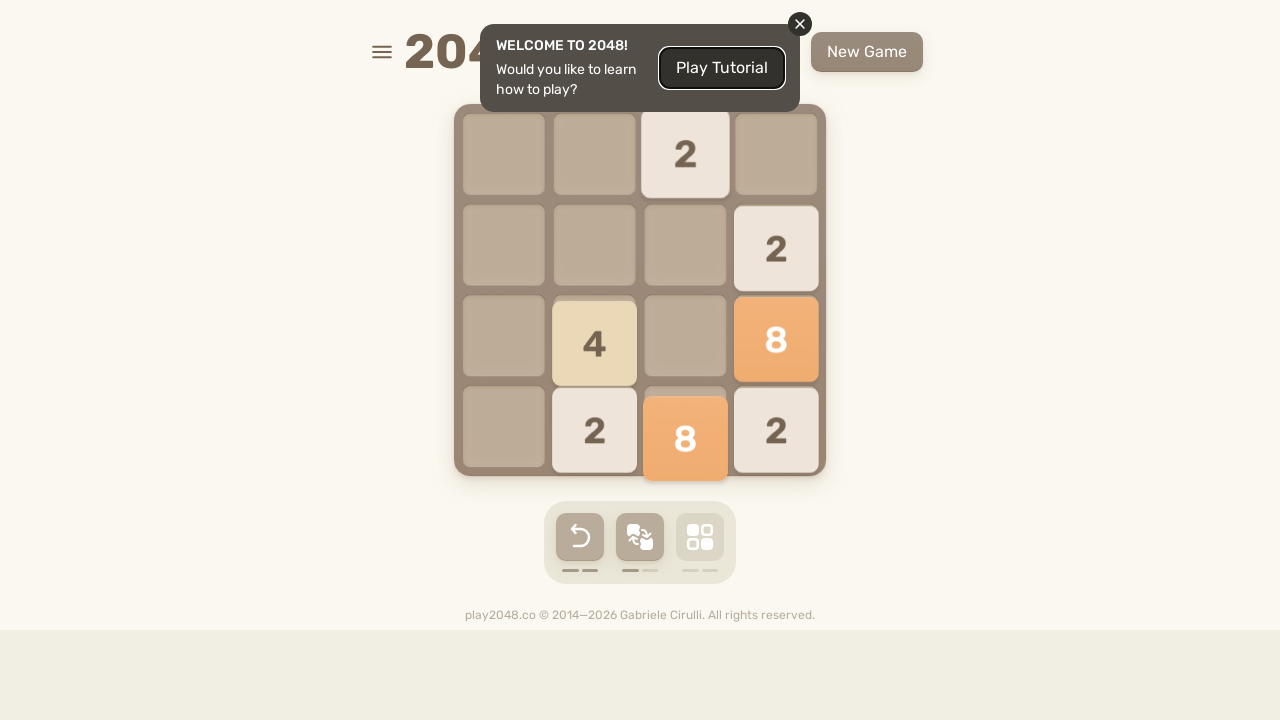

Sent ArrowUp key press (round 4) on html
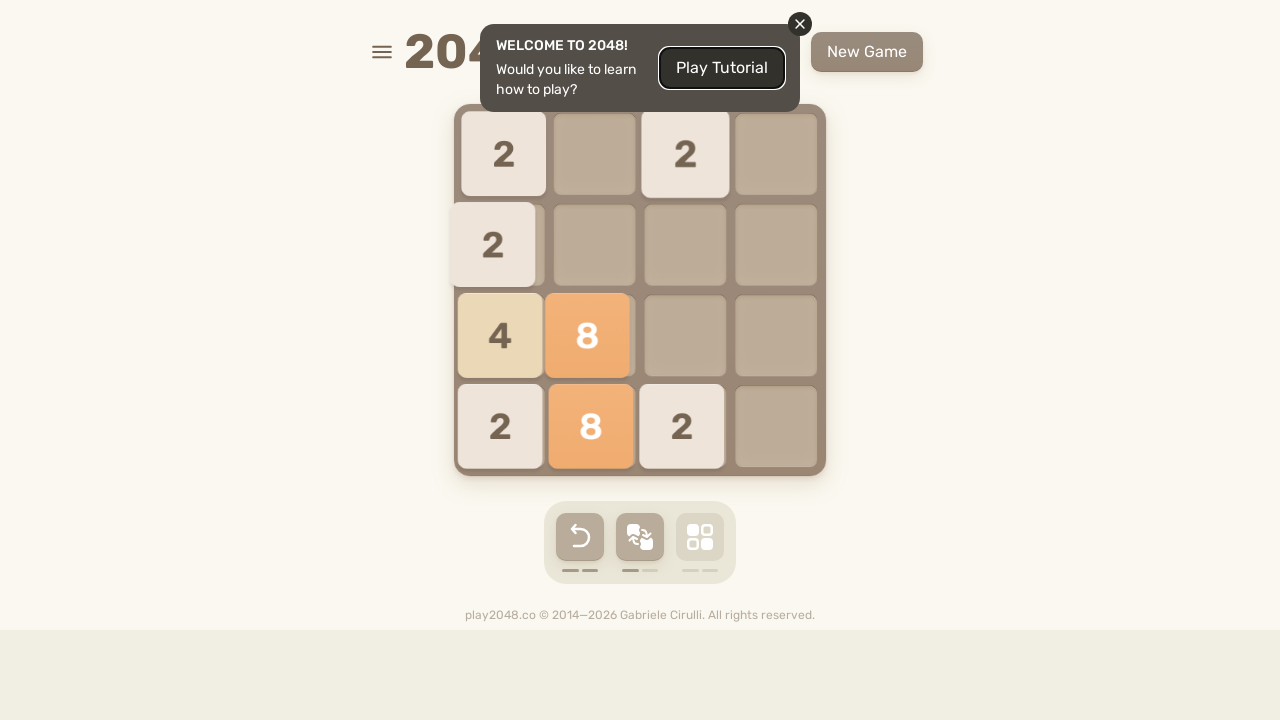

Sent ArrowRight key press (round 4) on html
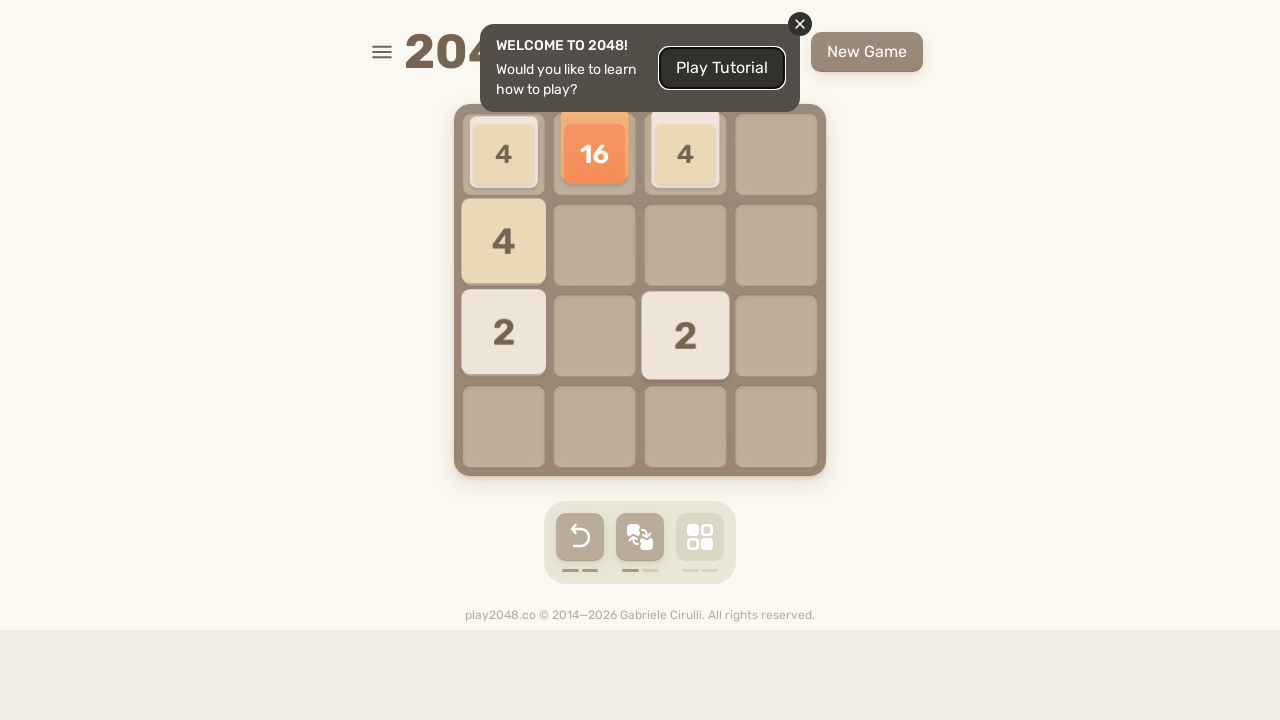

Sent ArrowDown key press (round 4) on html
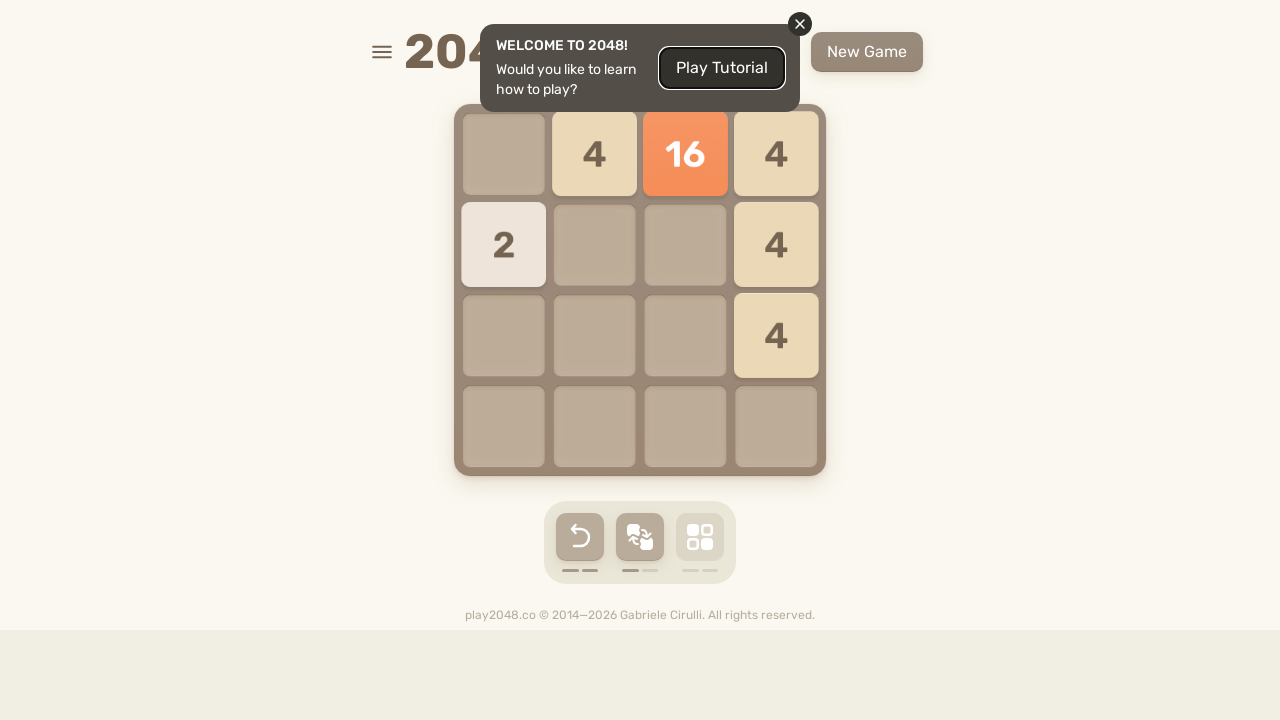

Sent ArrowLeft key press (round 4) on html
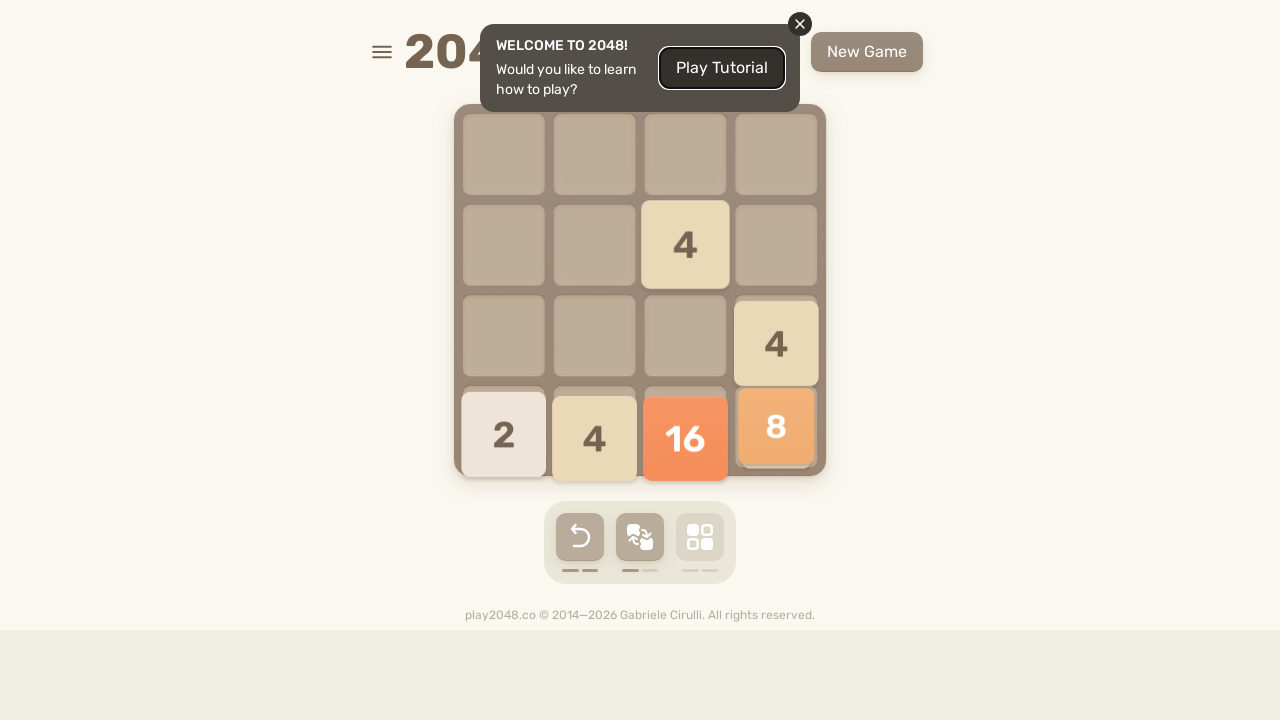

Sent ArrowUp key press (round 5) on html
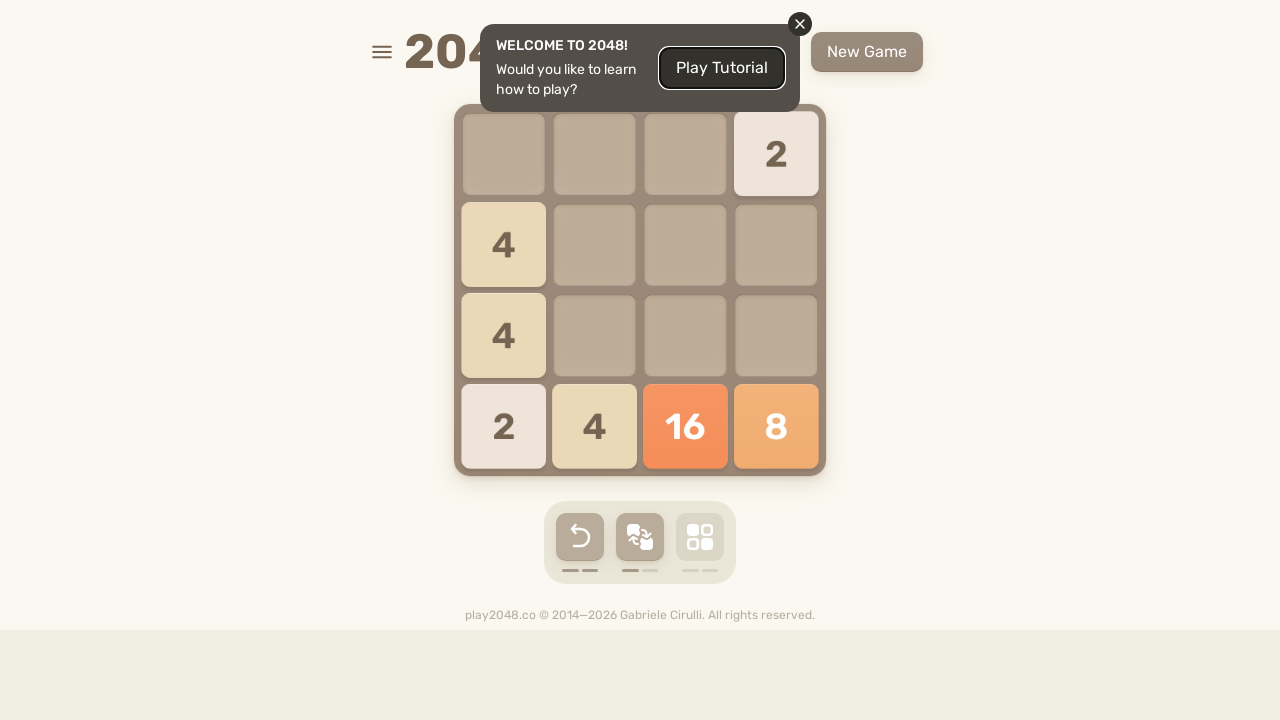

Sent ArrowRight key press (round 5) on html
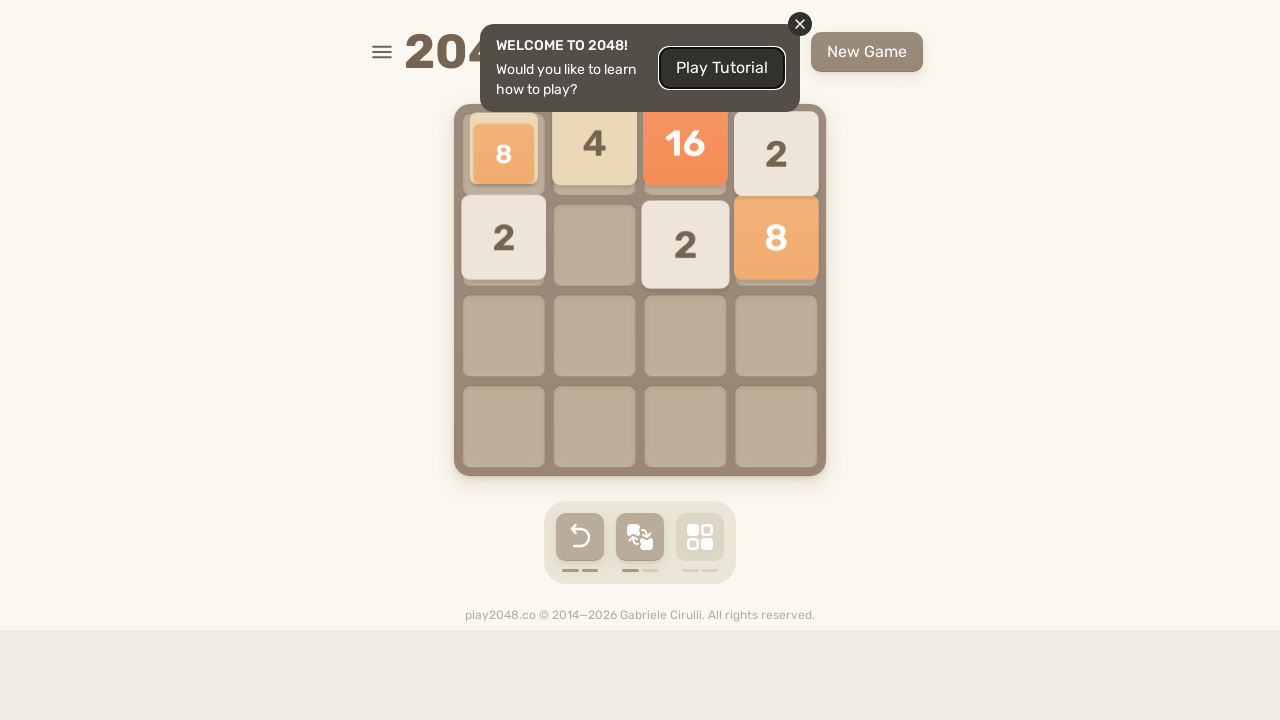

Sent ArrowDown key press (round 5) on html
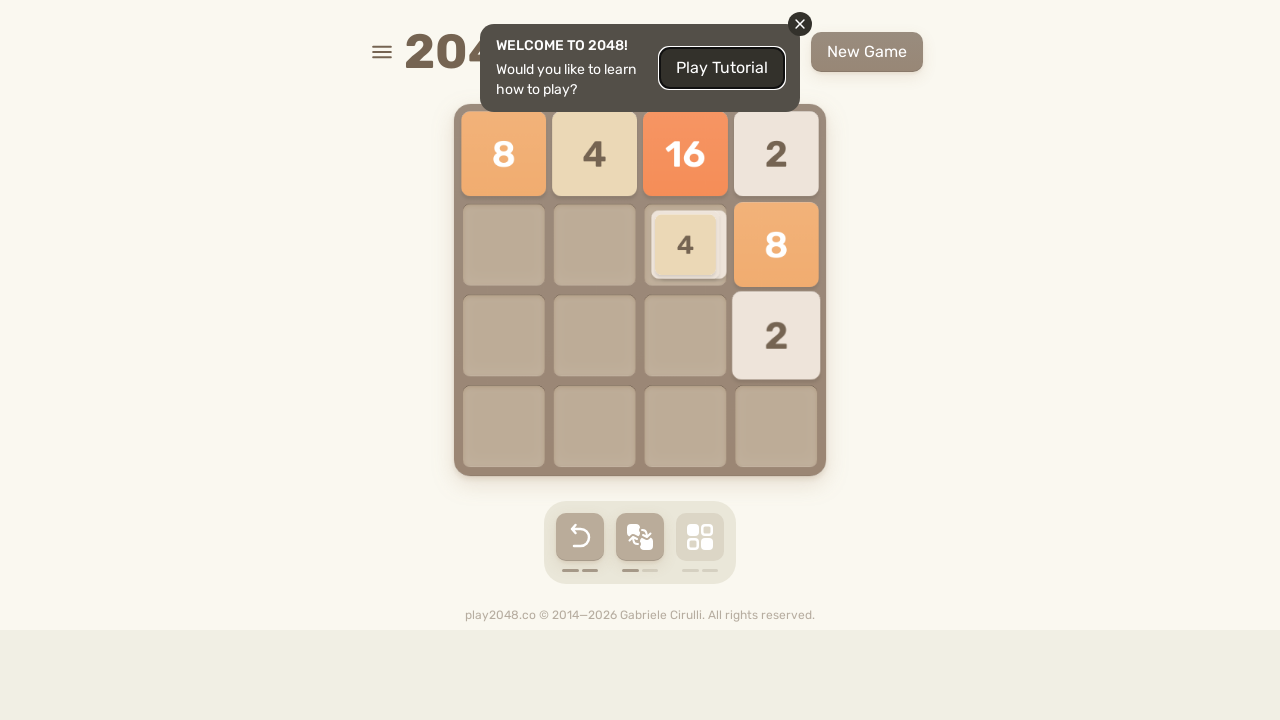

Sent ArrowLeft key press (round 5) on html
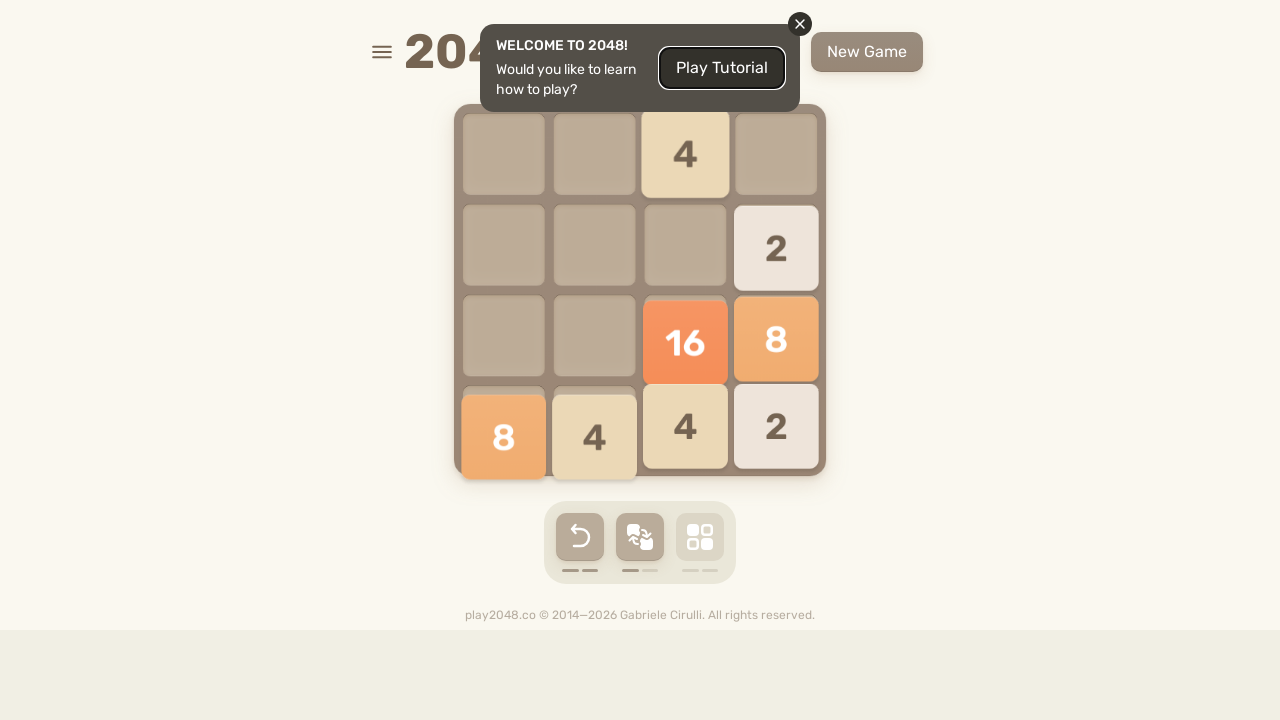

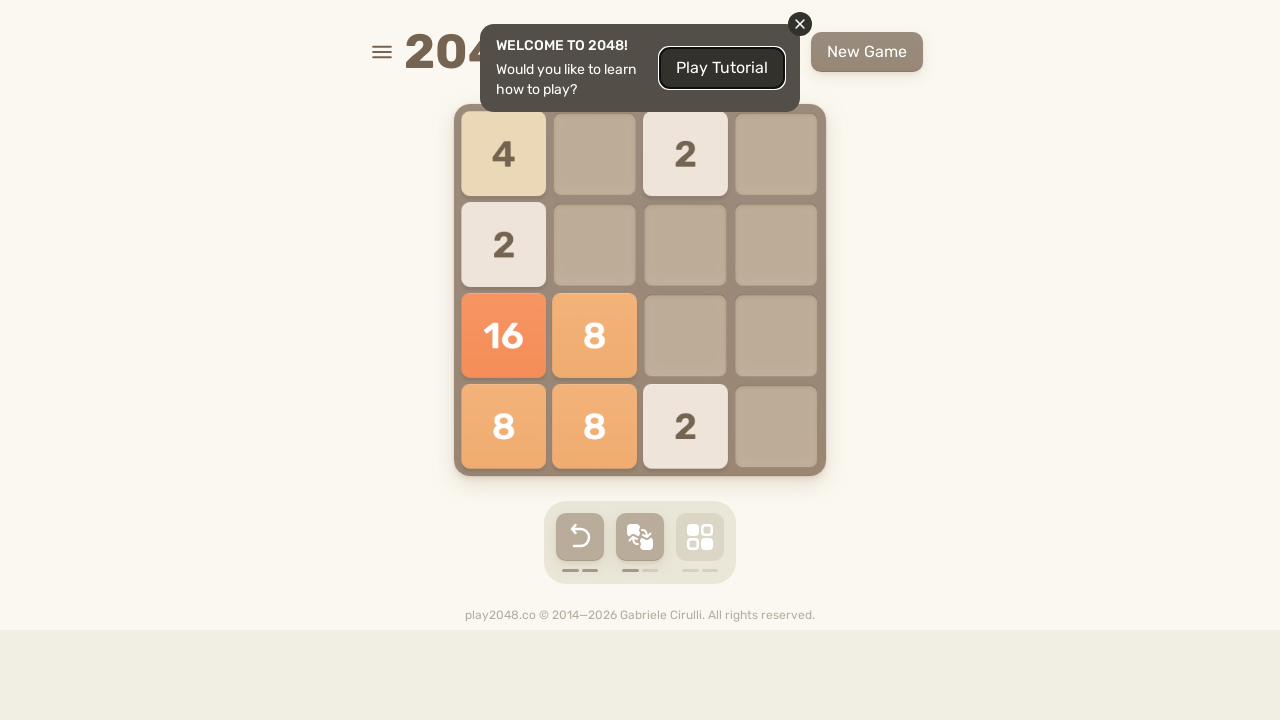